Tests custom dropdown selection on React Semantic UI demo by selecting different user names and verifying the selections are displayed correctly.

Starting URL: https://react.semantic-ui.com/maximize/dropdown-example-selection/

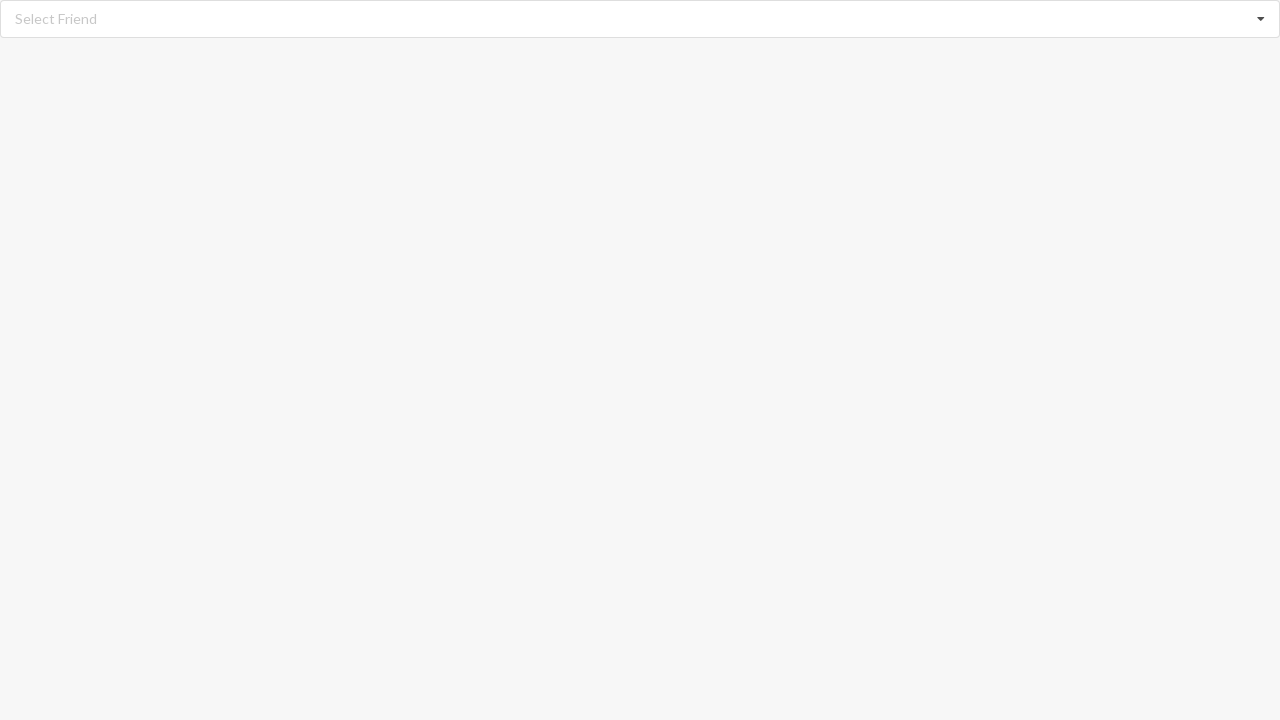

Clicked dropdown icon to open menu at (1261, 19) on i.dropdown
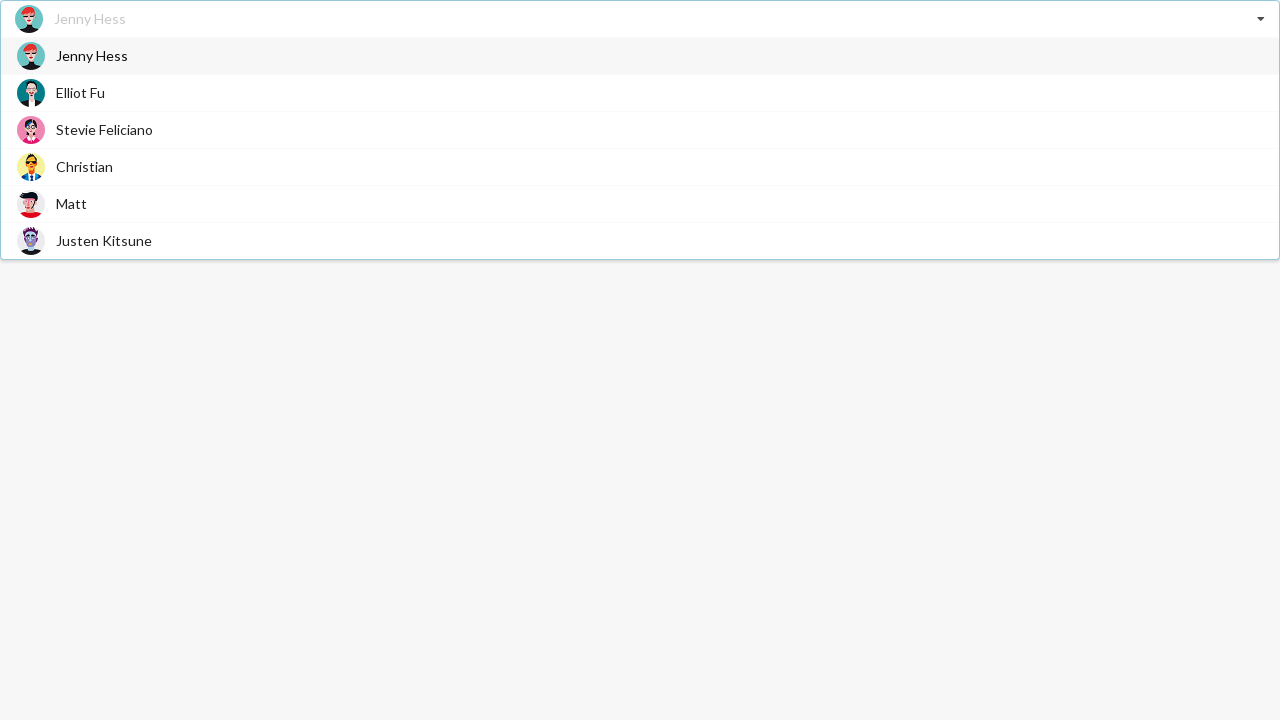

Dropdown menu items loaded
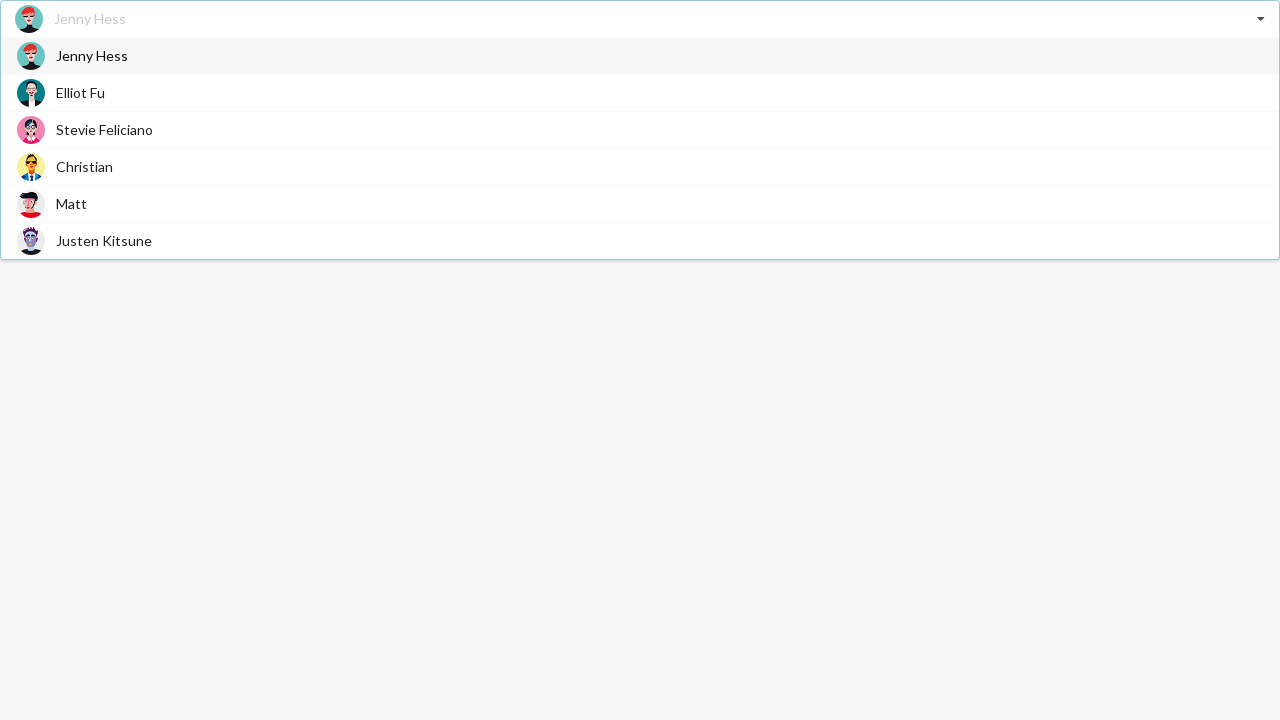

Selected 'Stevie Feliciano' from dropdown at (104, 130) on div.item > span.text:has-text('Stevie Feliciano')
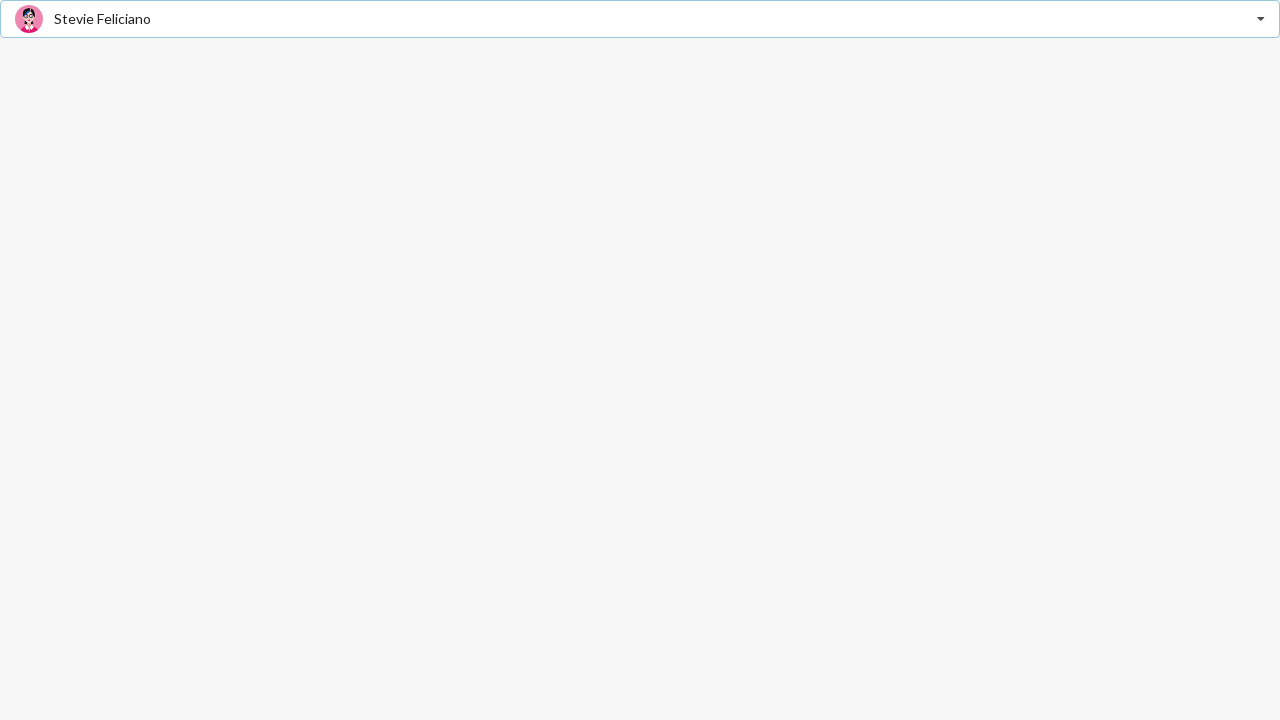

Verified that 'Stevie Feliciano' is displayed as selected
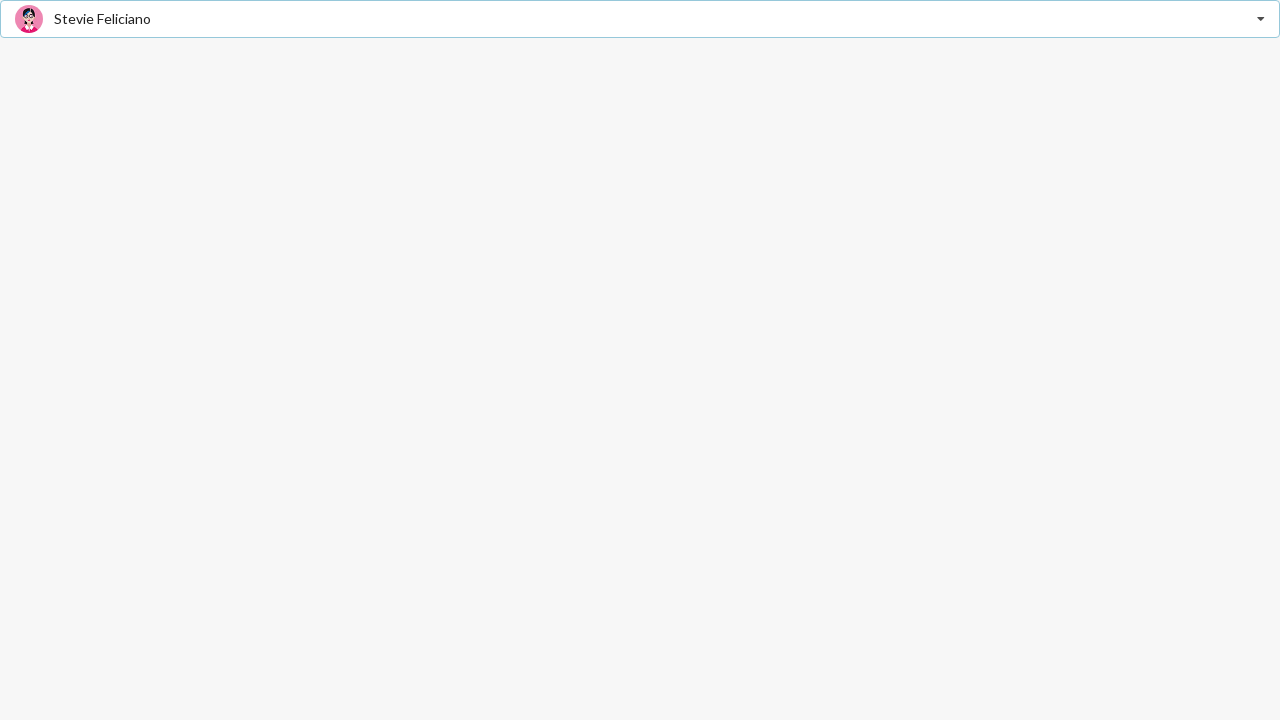

Clicked dropdown icon to open menu at (1261, 19) on i.dropdown
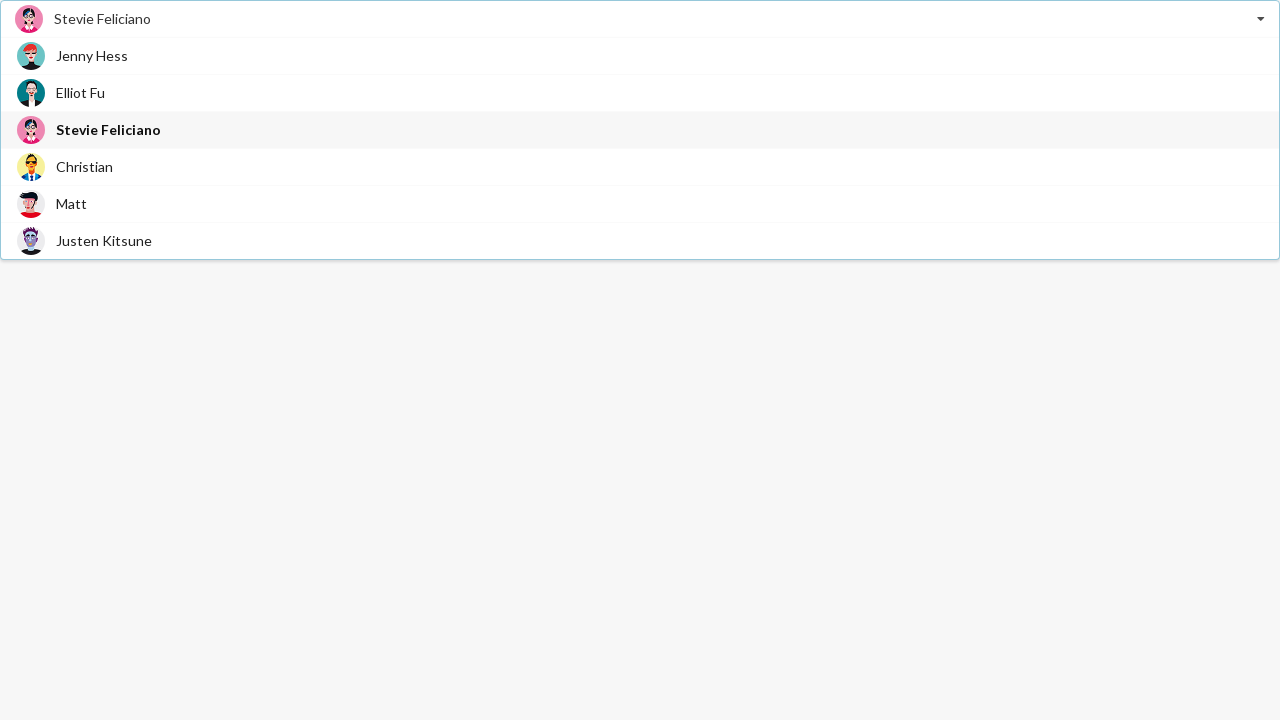

Dropdown menu items loaded
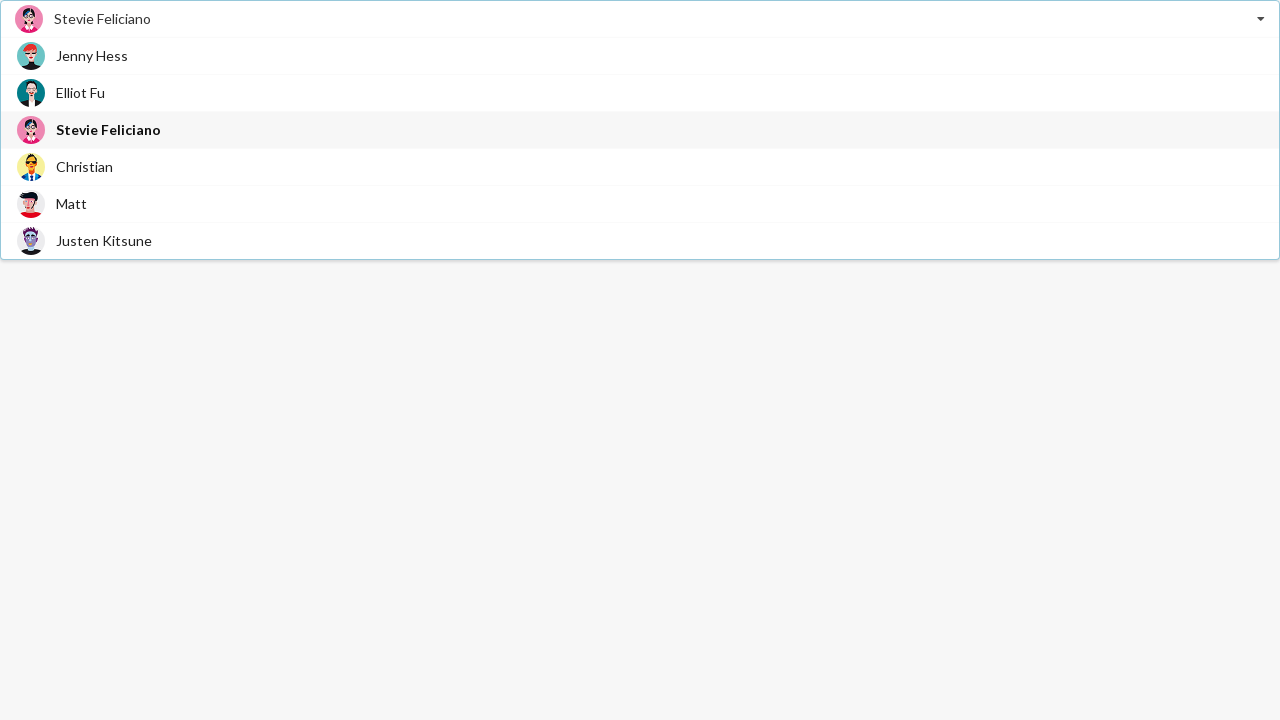

Selected 'Elliot Fu' from dropdown at (80, 92) on div.item > span.text:has-text('Elliot Fu')
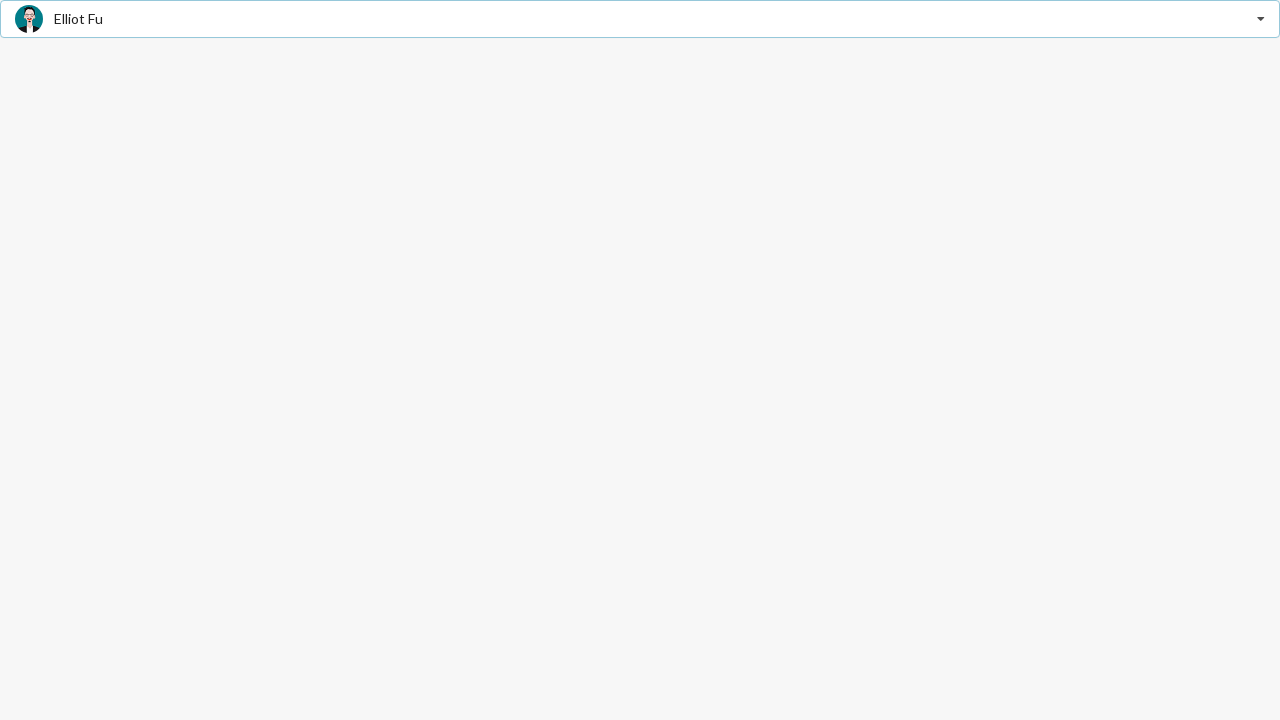

Verified that 'Elliot Fu' is displayed as selected
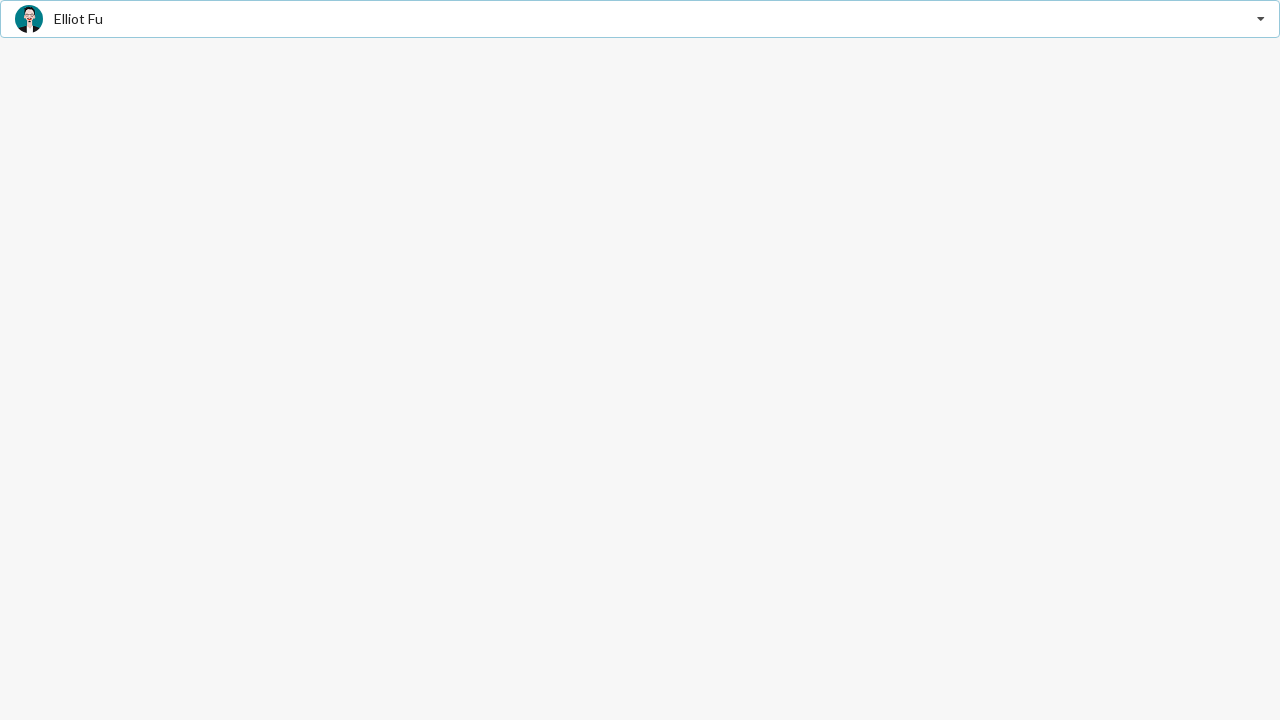

Clicked dropdown icon to open menu at (1261, 19) on i.dropdown
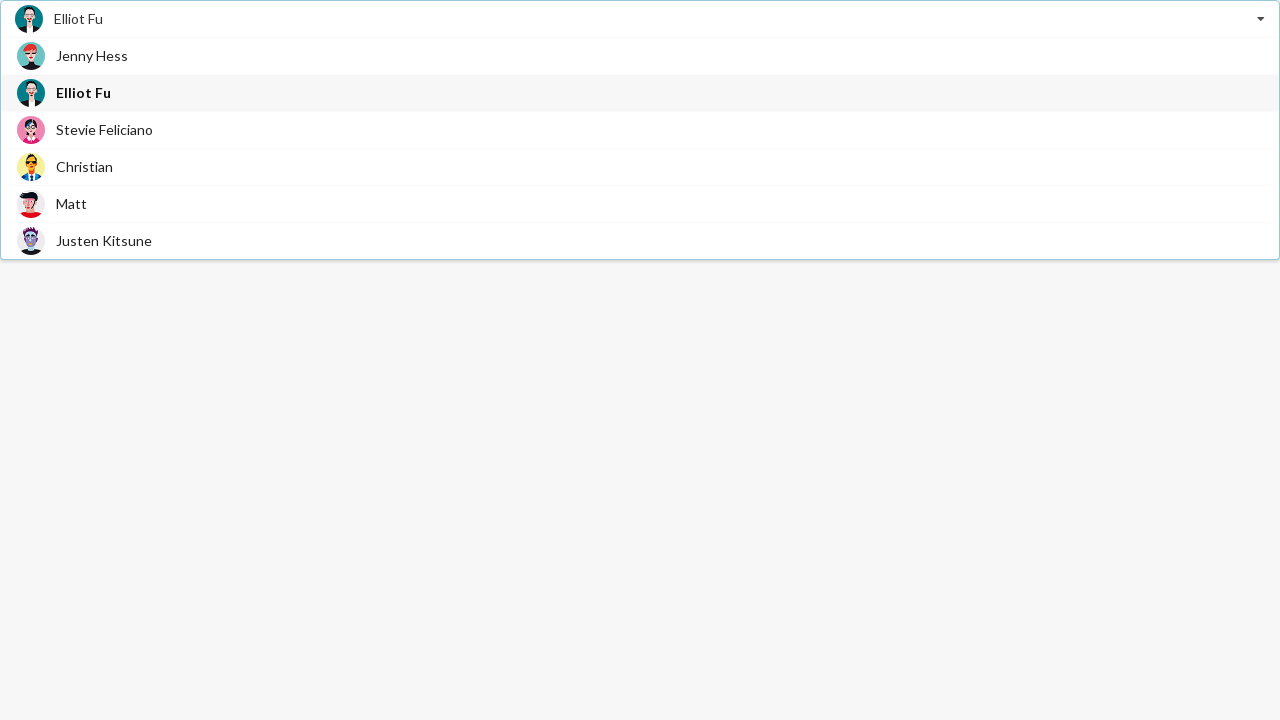

Dropdown menu items loaded
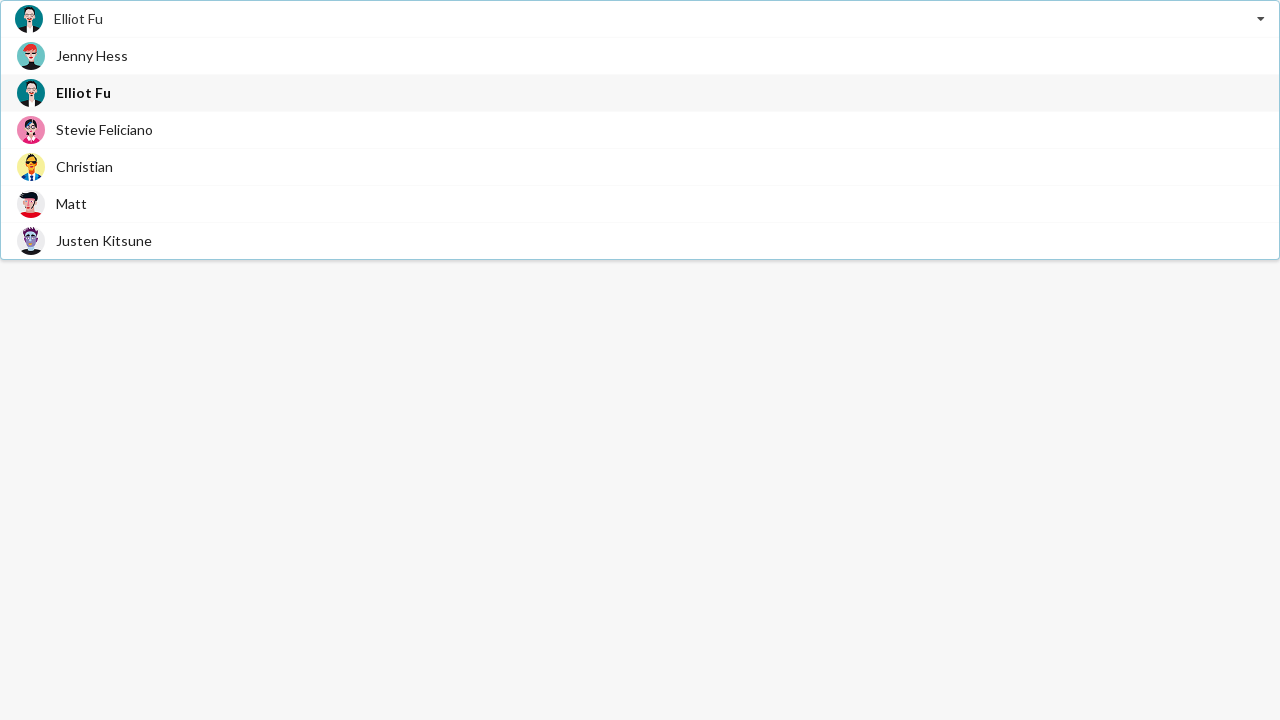

Selected 'Justen Kitsune' from dropdown at (104, 240) on div.item > span.text:has-text('Justen Kitsune')
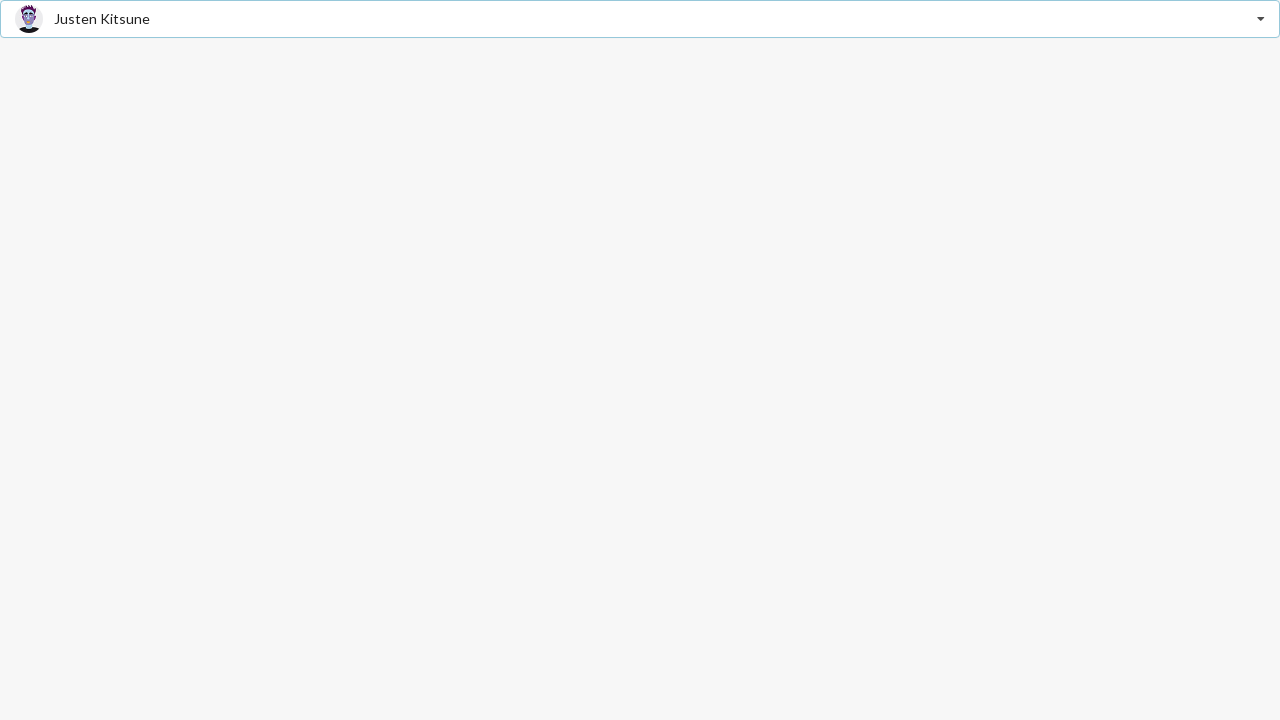

Verified that 'Justen Kitsune' is displayed as selected
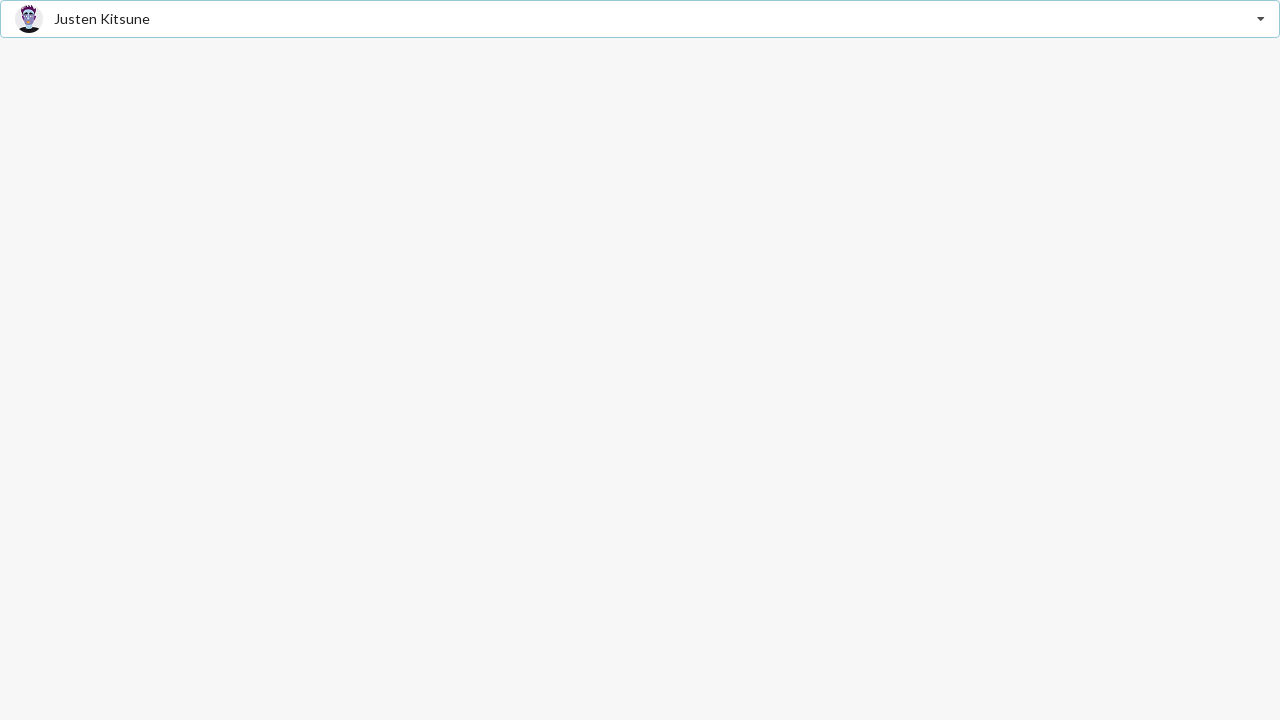

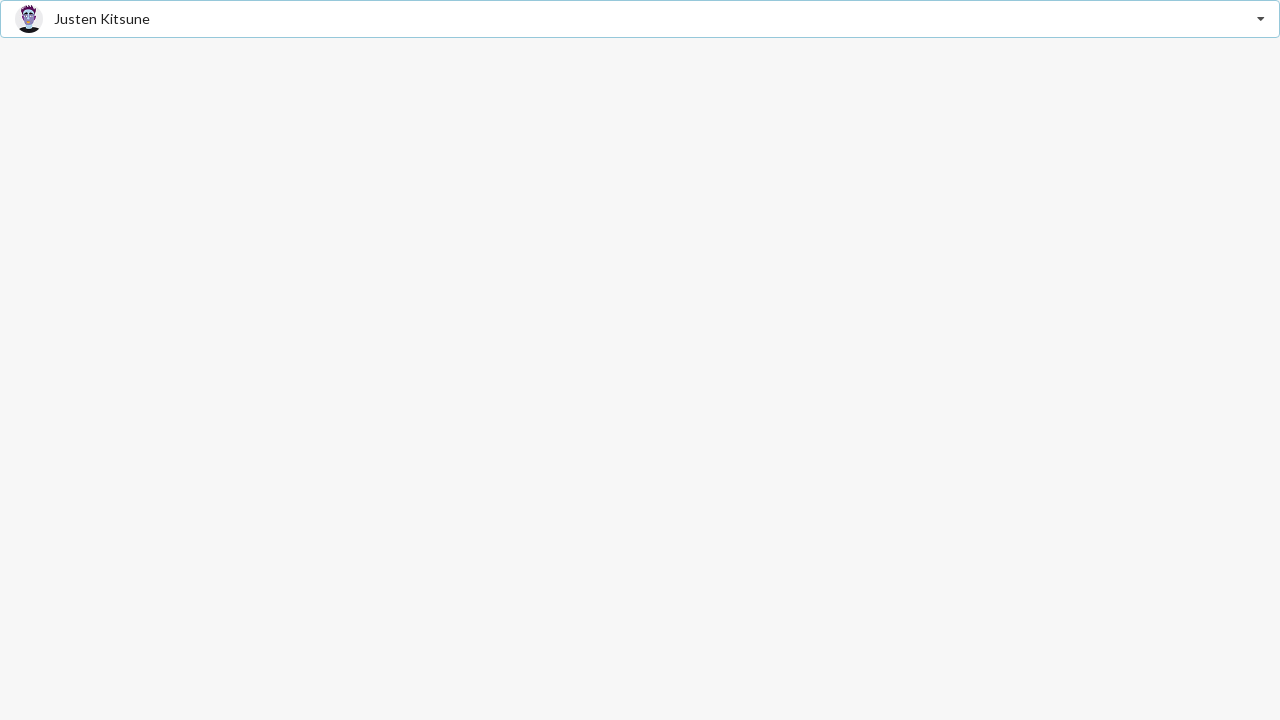